Tests a complex demo form by filling various input types including text fields, radio buttons, dropdowns, checkboxes, and textarea, then submitting the form

Starting URL: http://www.vrbrothers.com/cn/wqm/demo/pages/Demo-ComplexForm.aspx

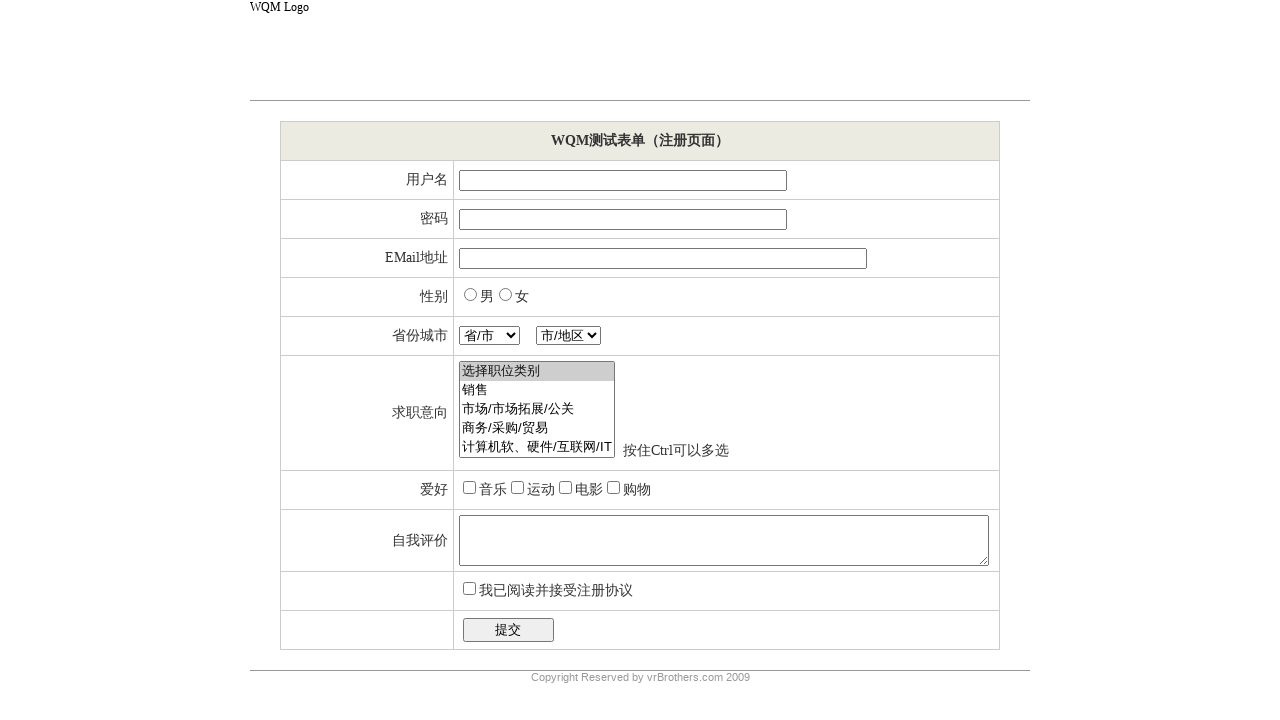

Filled username field with 'TestUser123' on //*[@id="ctl00_mainContent_tbUsername"]
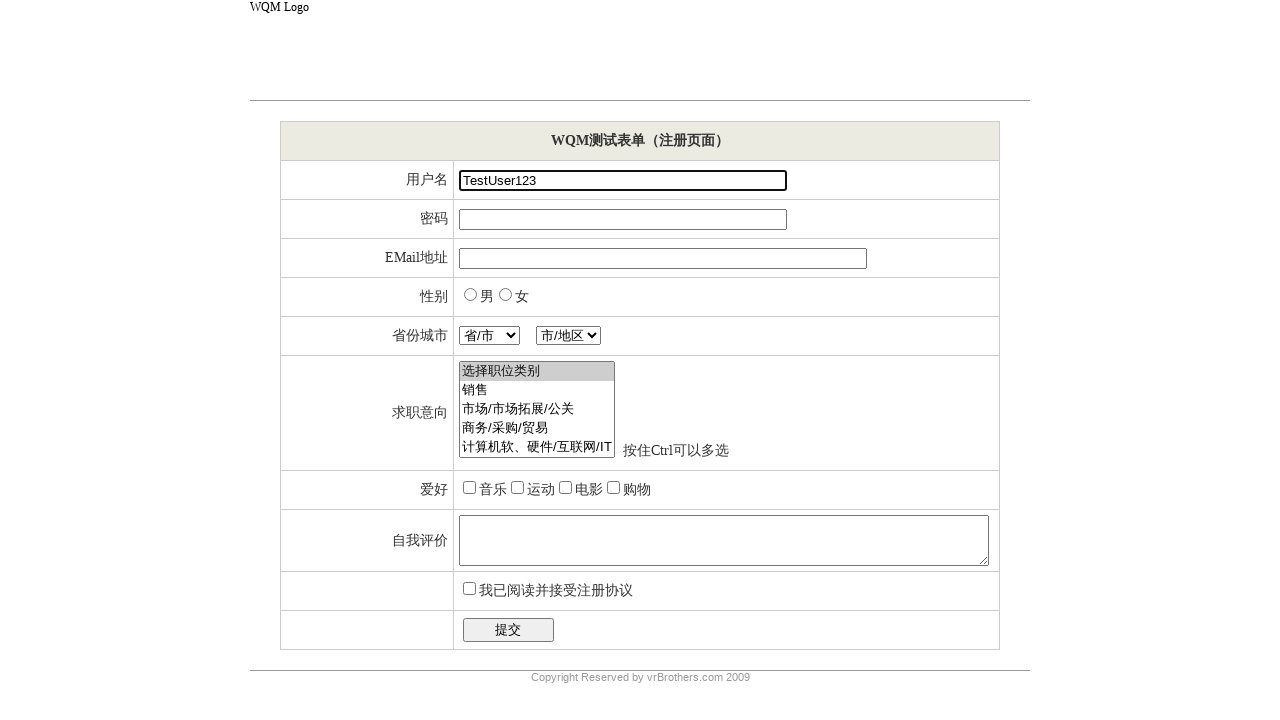

Filled password field with 'SecurePass456' on //*[@id="ctl00_mainContent_tbPassword"]
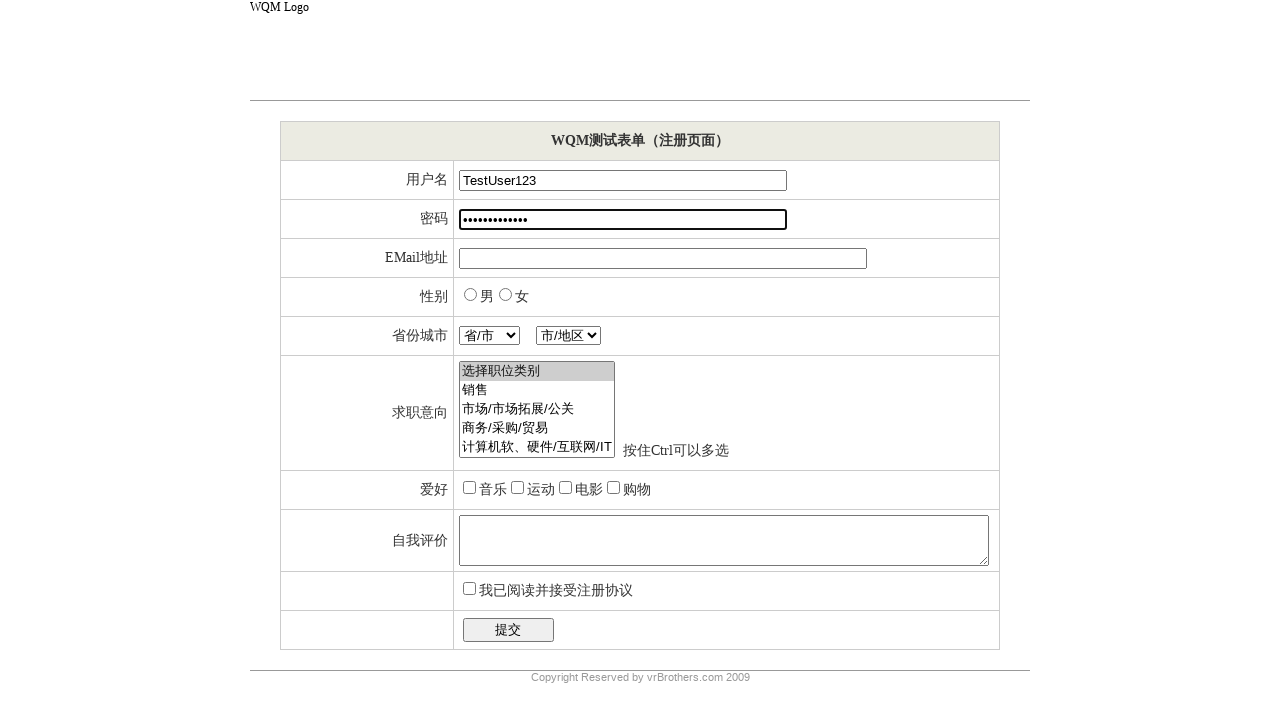

Filled email field with 'testuser@example.com' on //*[@id="ctl00_mainContent_tbEMail"]
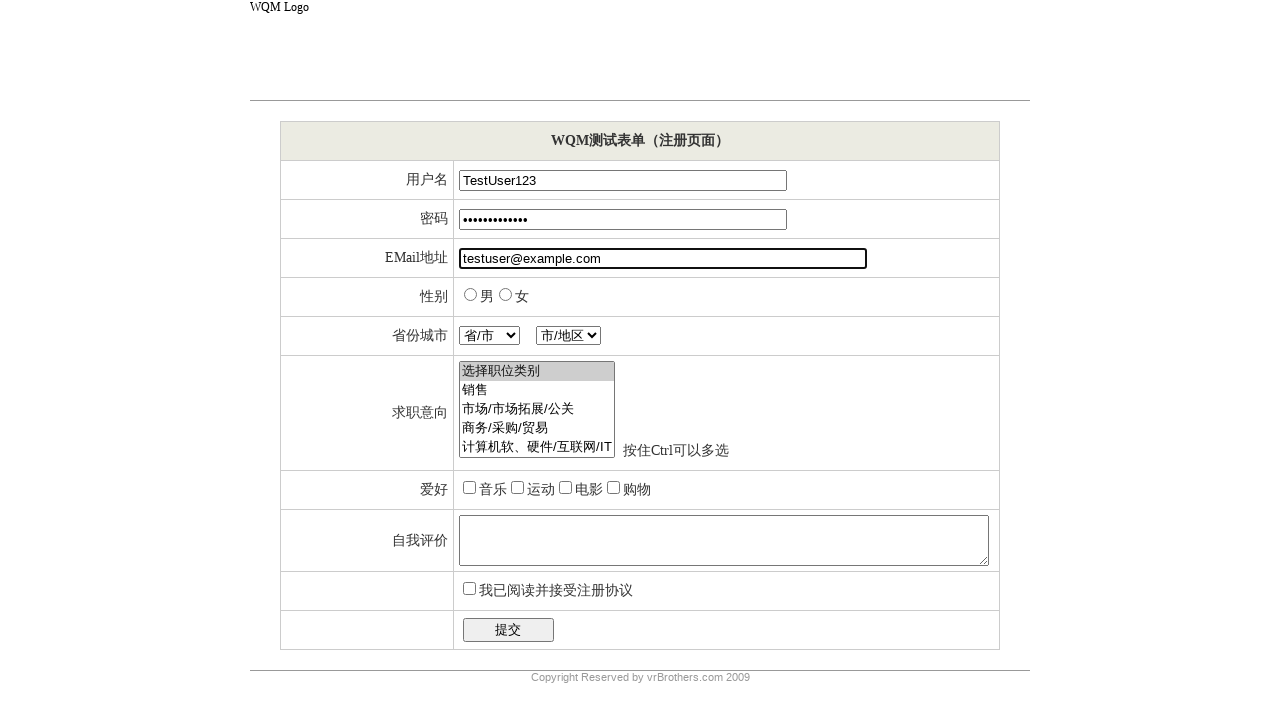

Selected male gender radio button at (470, 294) on xpath=//input[@type="radio" and @value="男"]
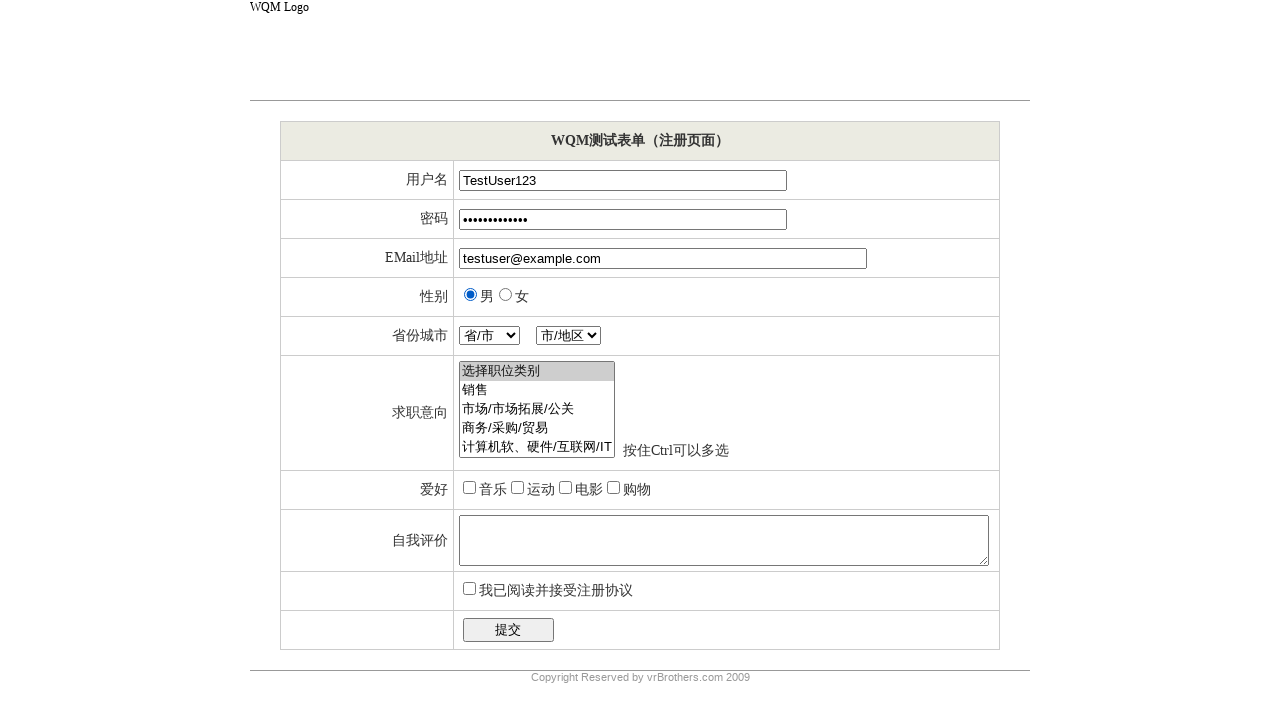

Selected 湖北 from province dropdown on //*[@id="ctl00_mainContent_ddlProvince"]
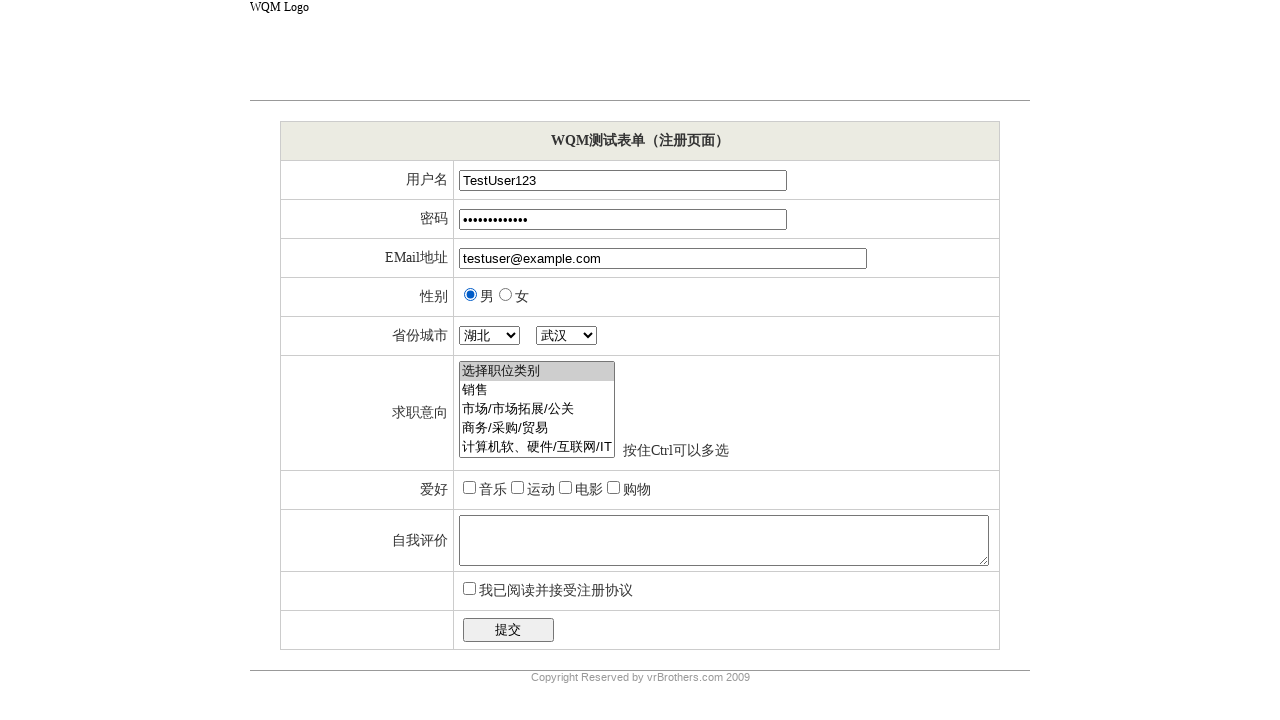

Selected 荆州 from city dropdown on //*[@id="ctl00_mainContent_ddlCity"]
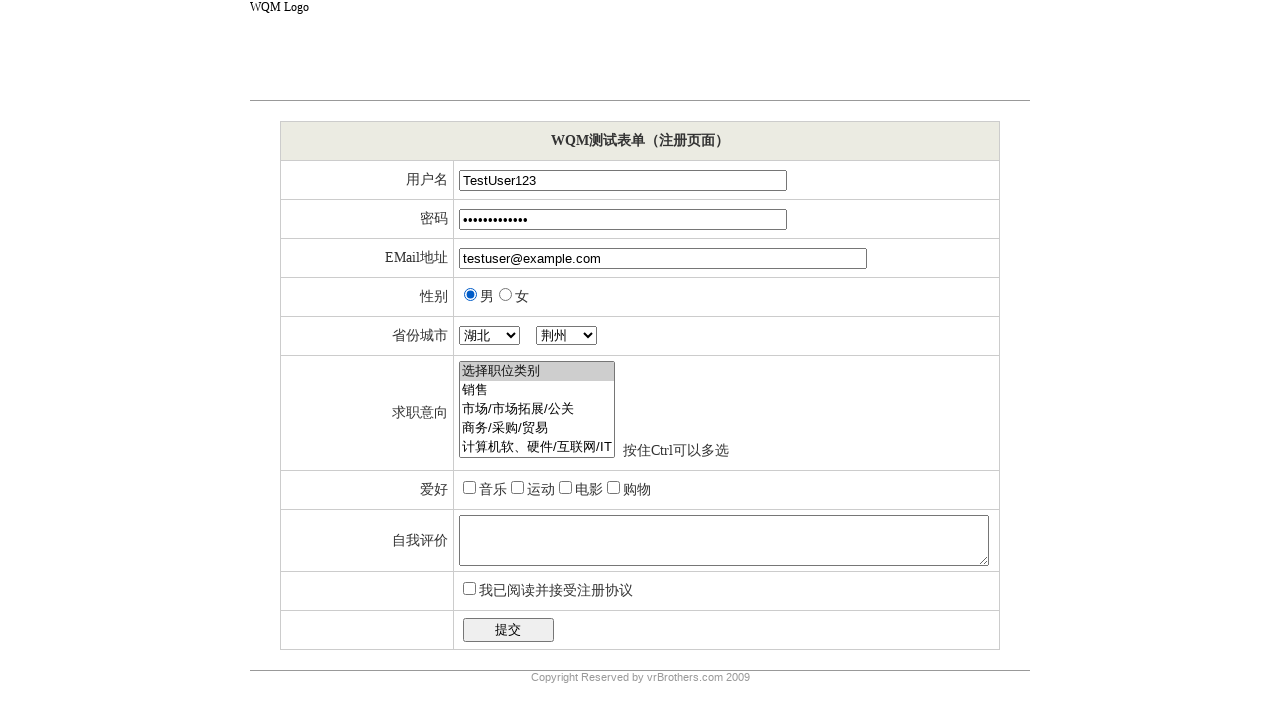

Selected 通信技术 from objectives list on //*[@id="ctl00_mainContent_lbObjectives"]
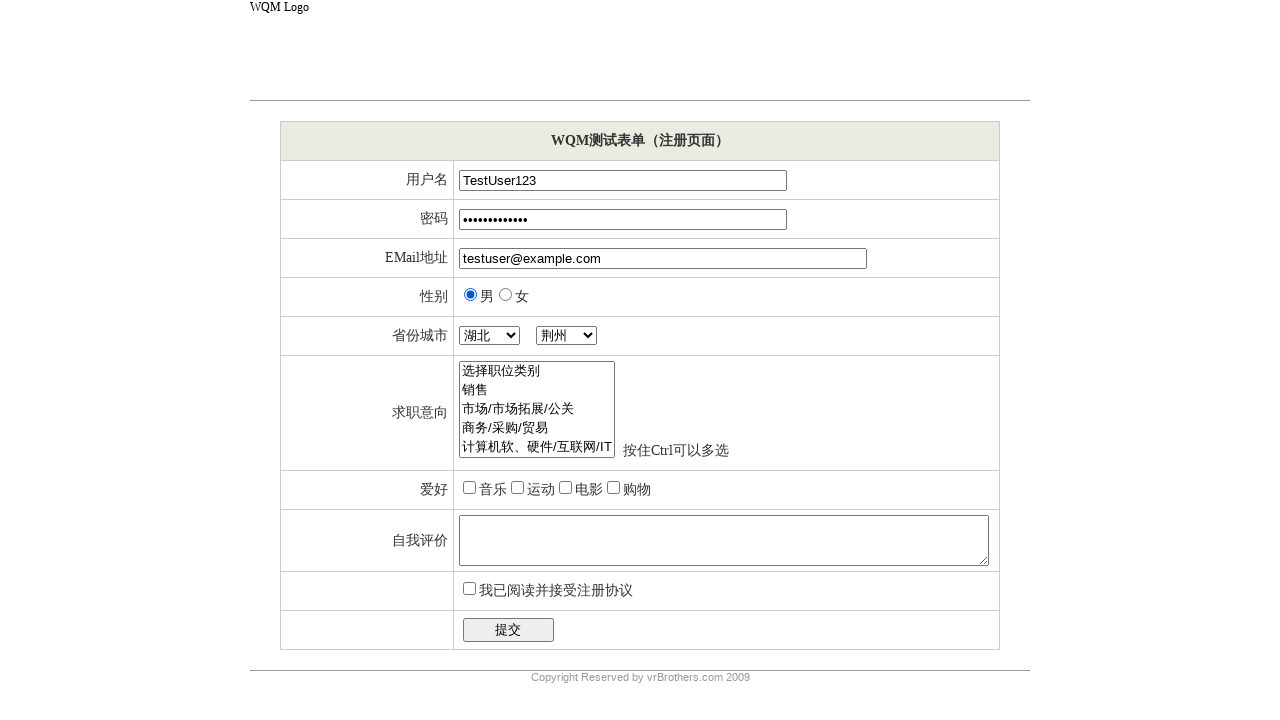

Checked 音乐 hobby checkbox at (493, 490) on xpath=//label[text()="音乐"]
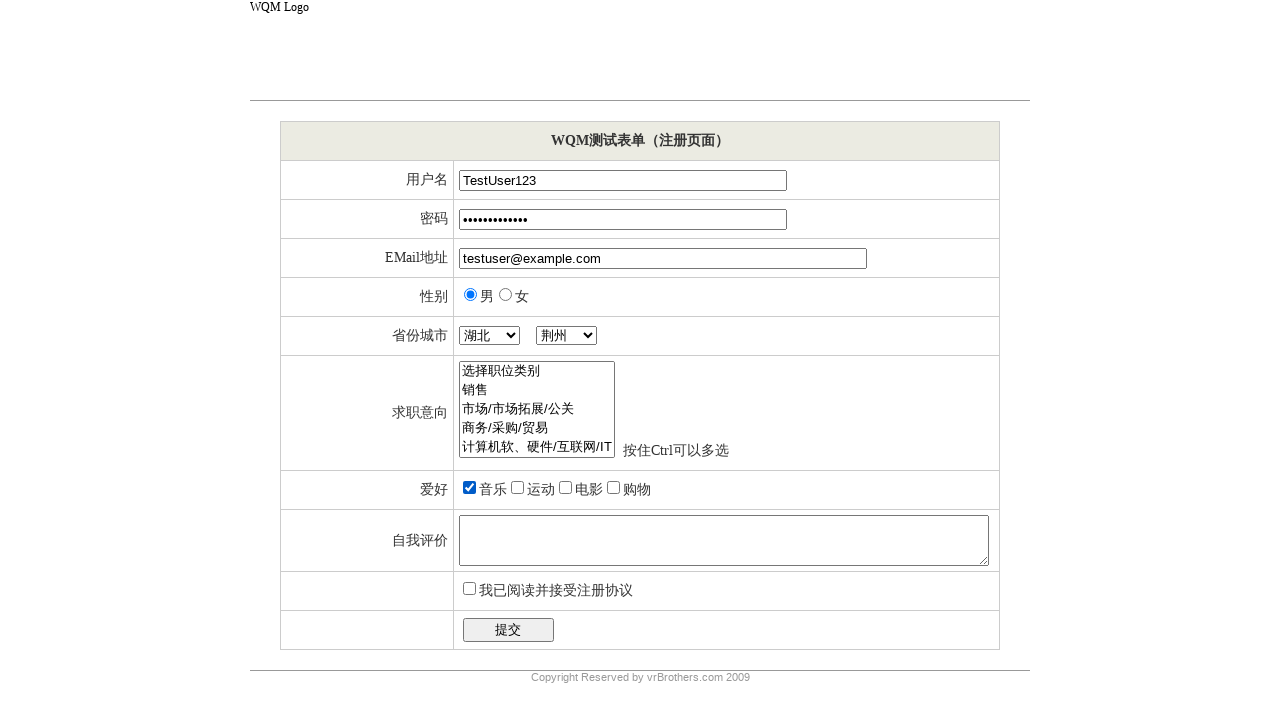

Checked 运动 hobby checkbox at (541, 490) on xpath=//label[text()="运动"]
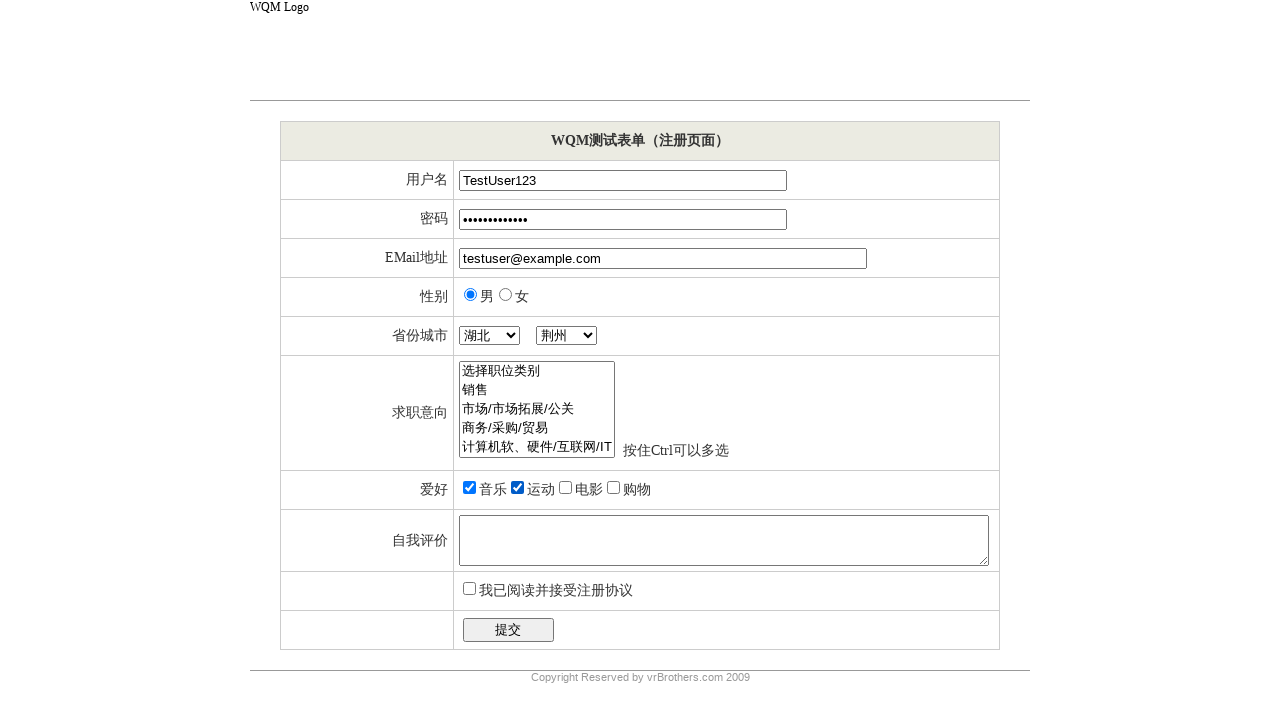

Checked 电影 hobby checkbox at (589, 490) on xpath=//label[text()="电影"]
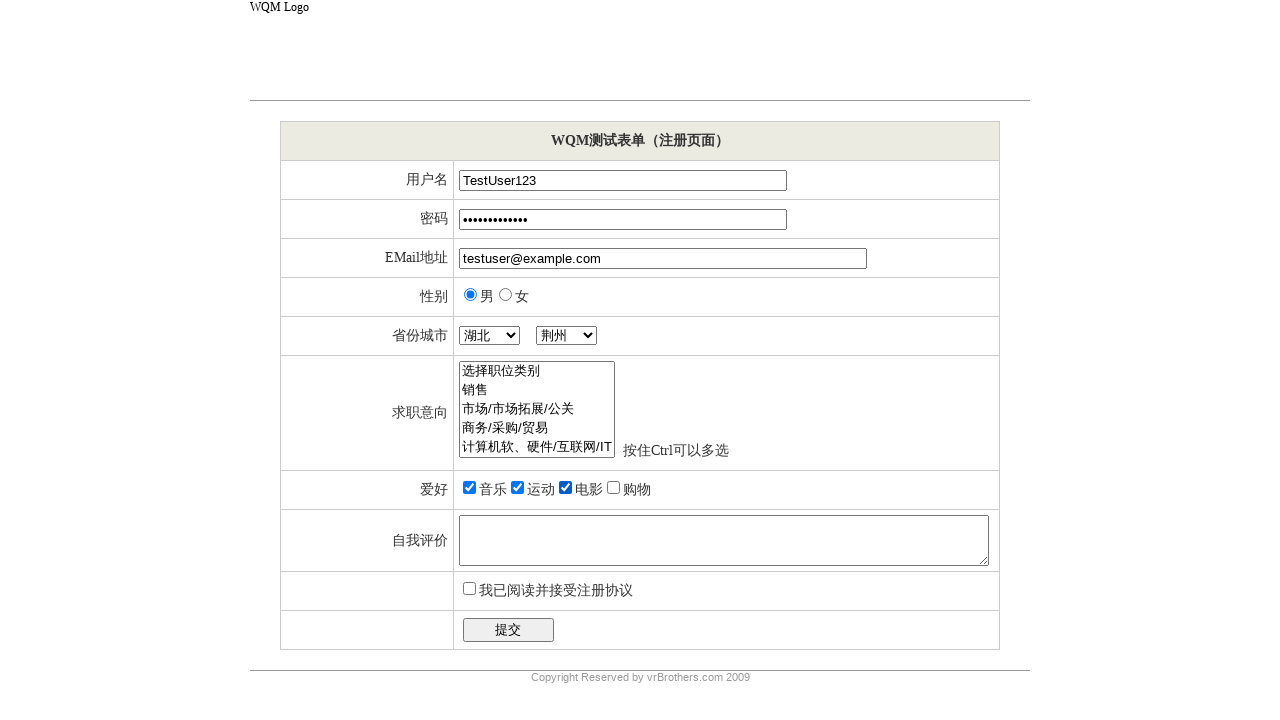

Checked 购物 hobby checkbox at (637, 490) on xpath=//label[text()="购物"]
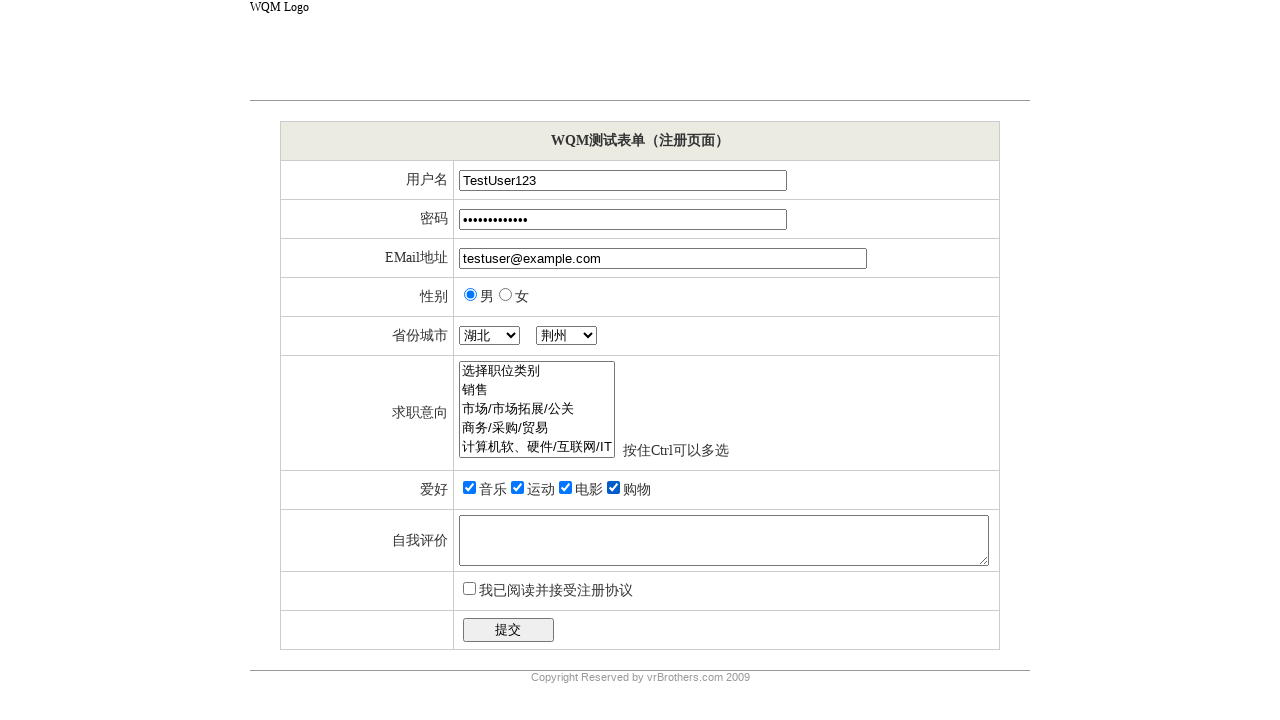

Filled self-assessment textarea with test entry on //*[@id="ctl00_mainContent_tbSelfAssement"]
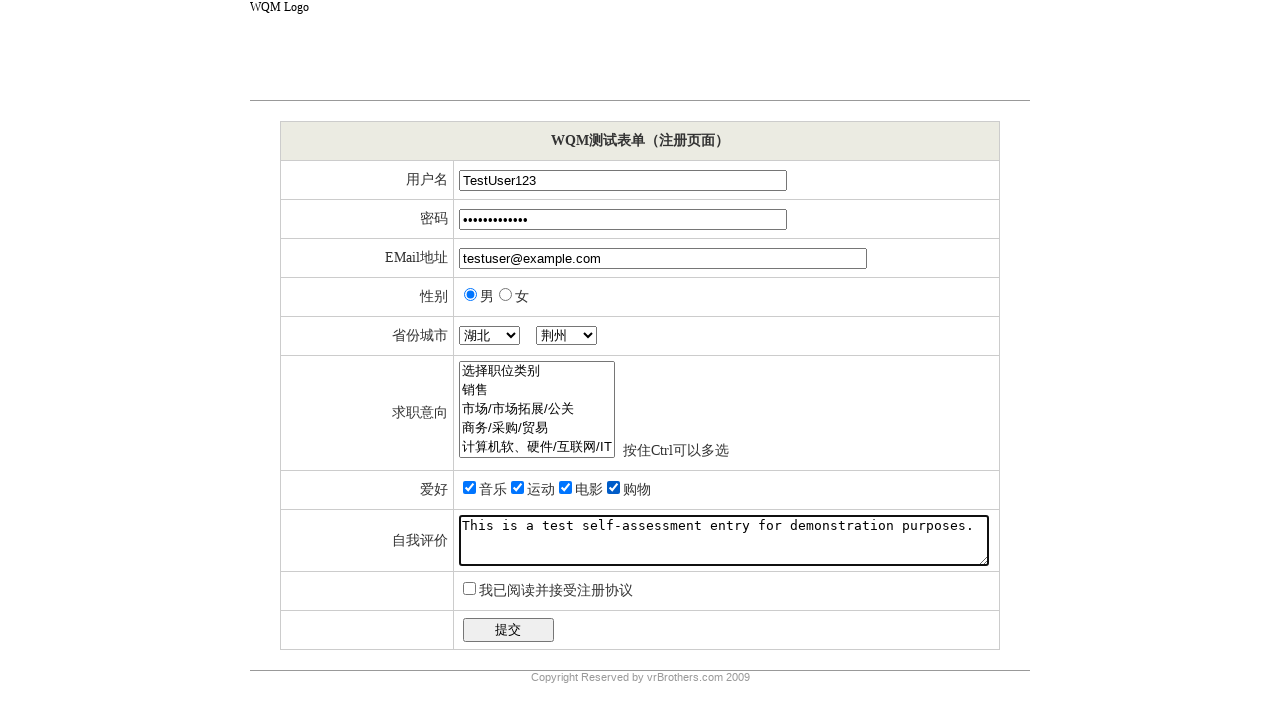

Checked accept terms checkbox at (469, 588) on xpath=//*[@id="ctl00_mainContent_cbAcceptTerms"]
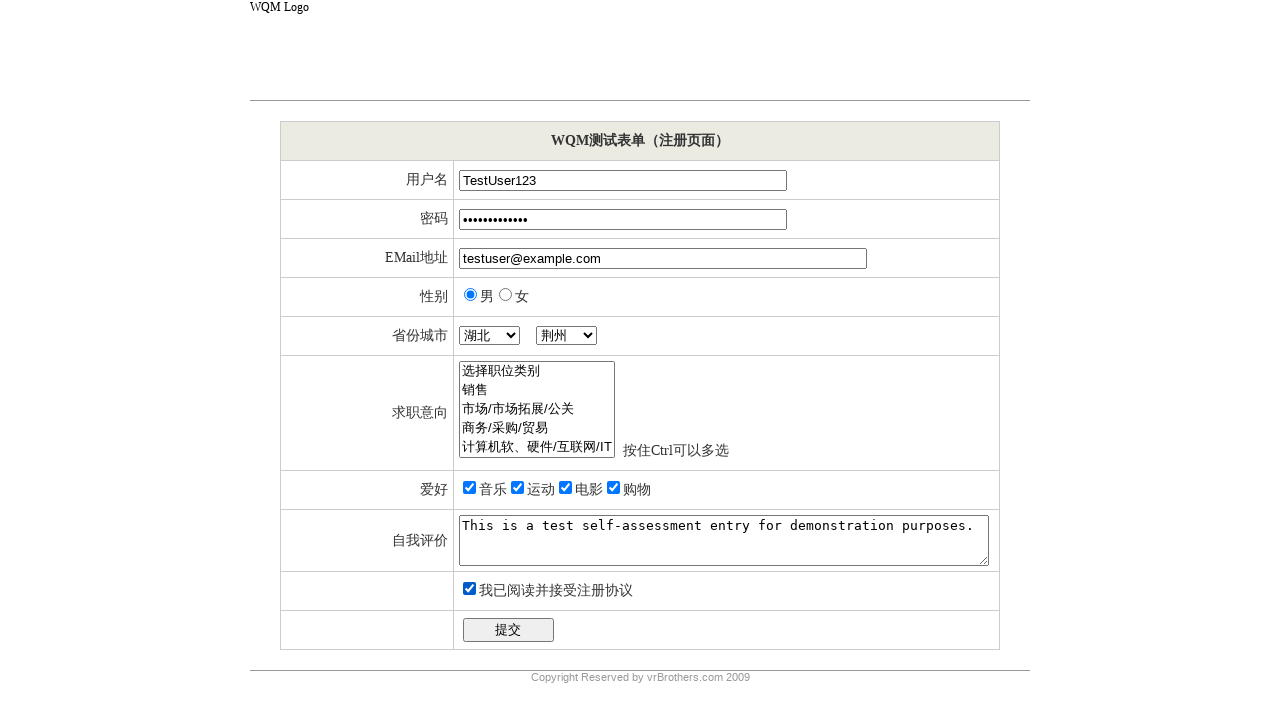

Clicked submit button to submit the form at (508, 630) on xpath=//*[@id="ctl00_mainContent_btnSubmit"]
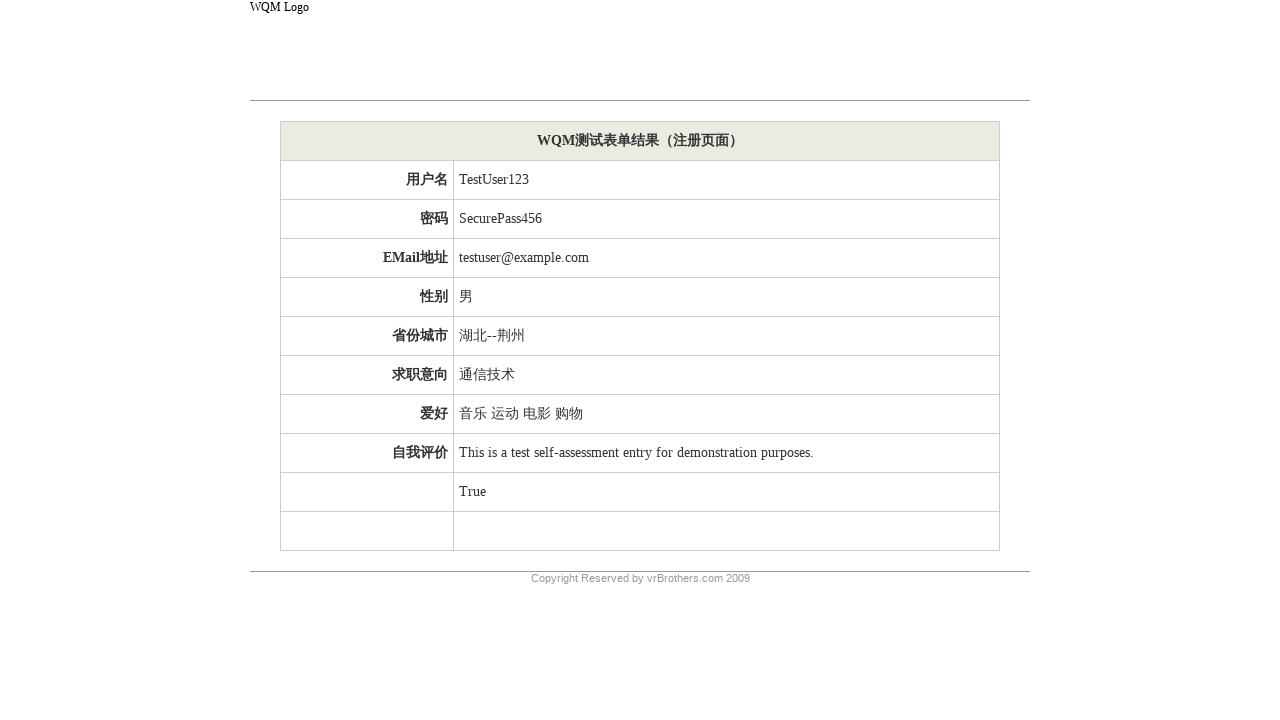

Waited for form submission to complete and network idle
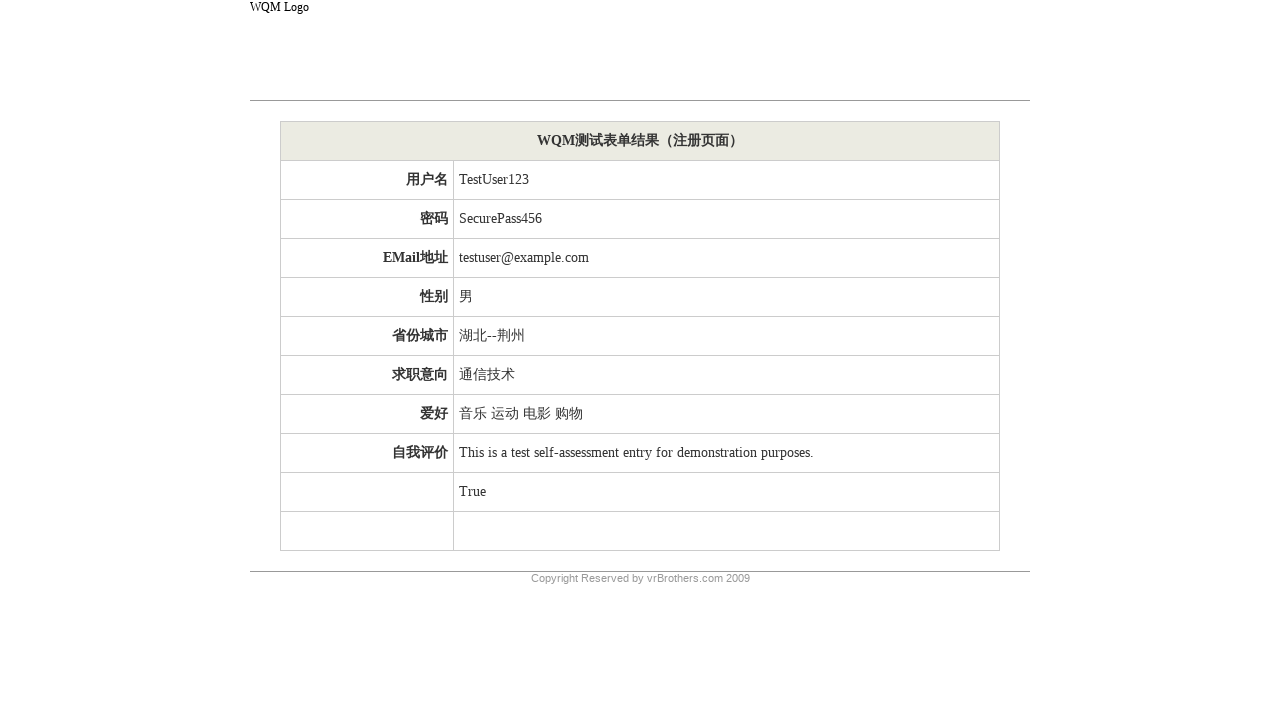

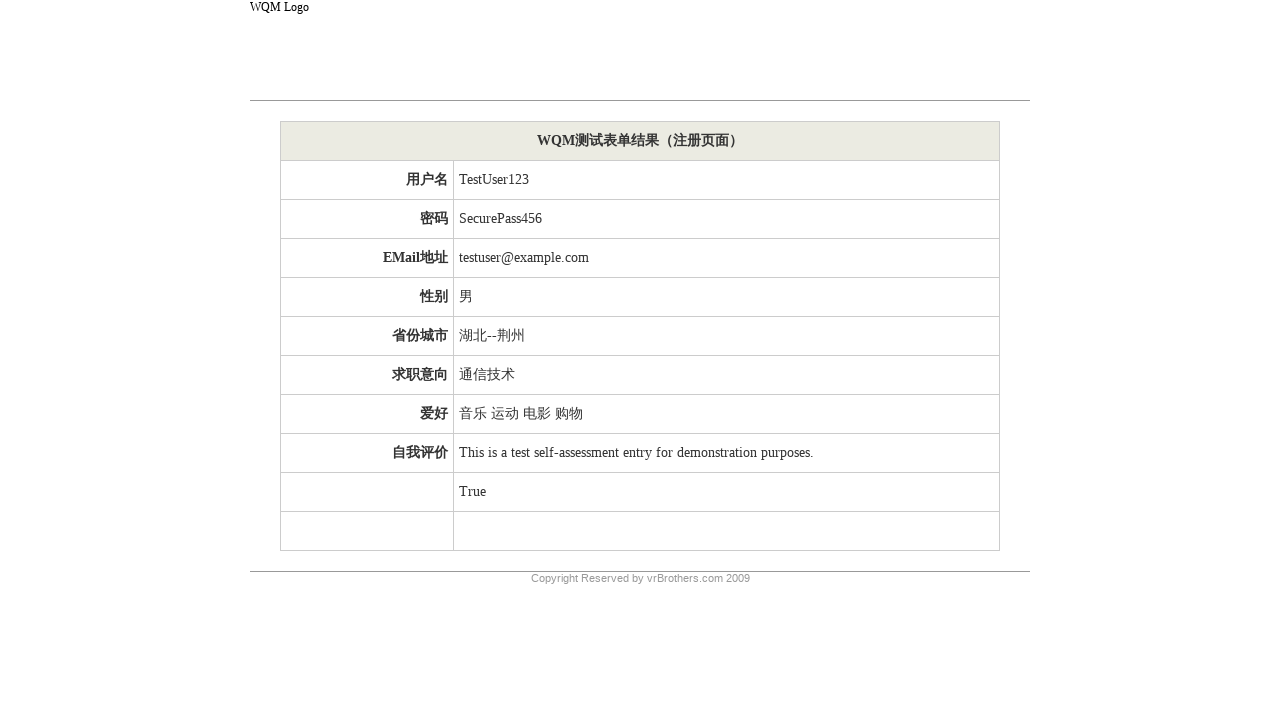